Navigates to the Siemens global homepage and waits for the page to load.

Starting URL: https://www.siemens.com/global/en.html

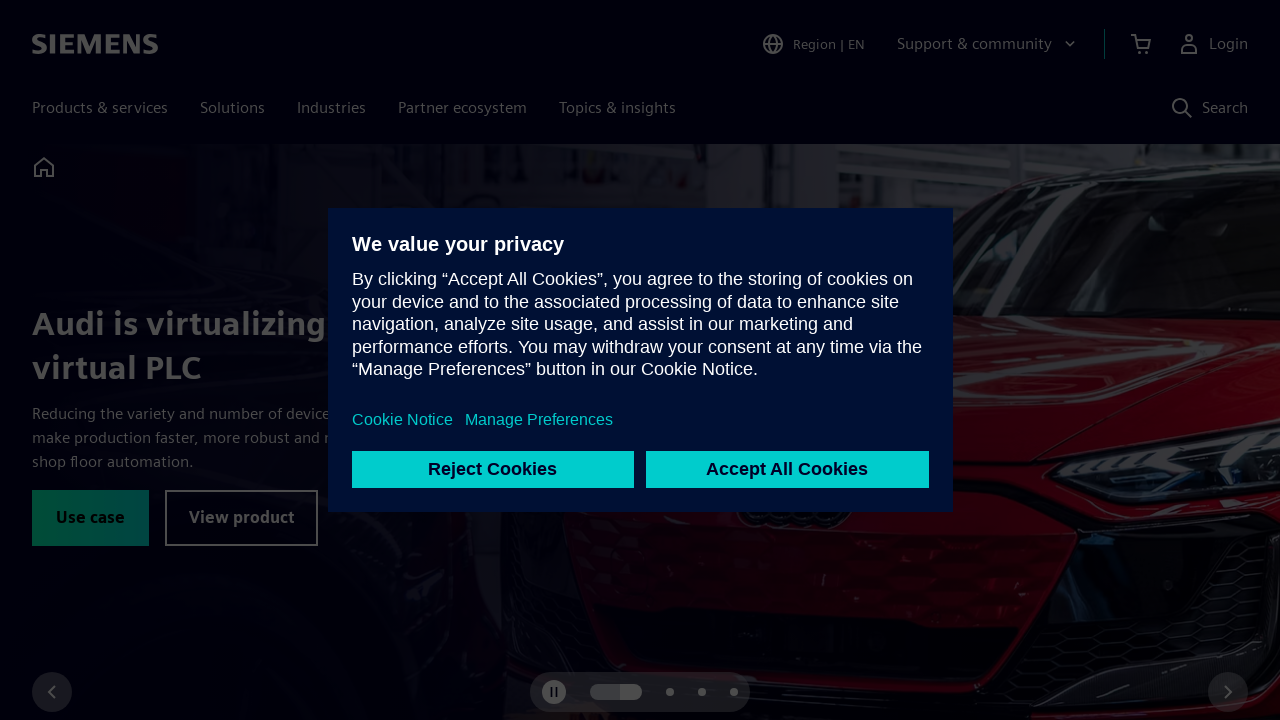

Waited for page DOM content to load
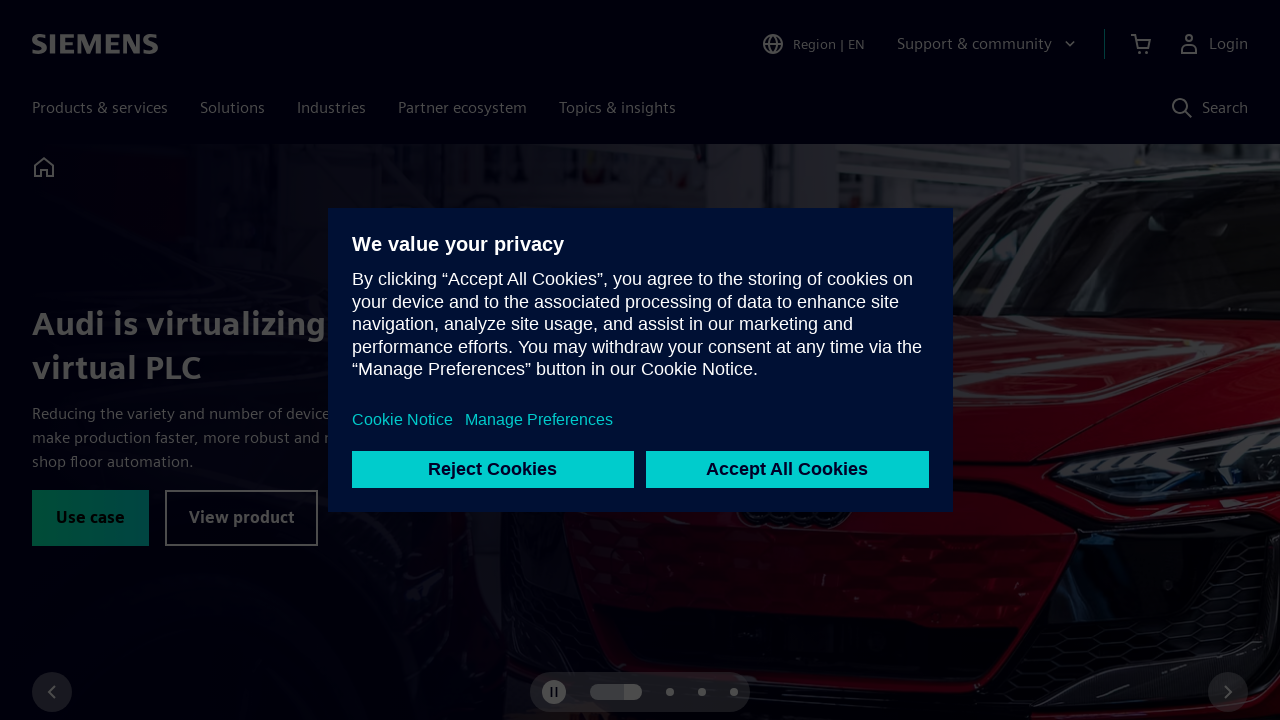

Verified body element is present on Siemens global homepage
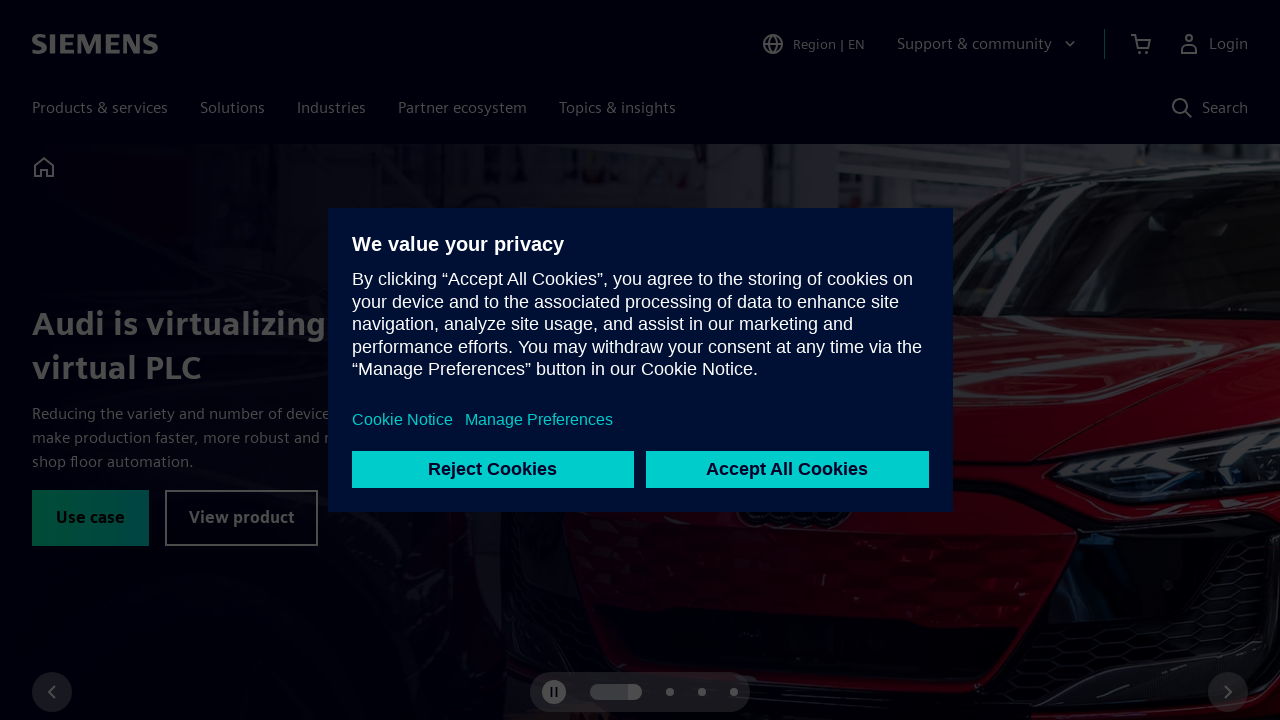

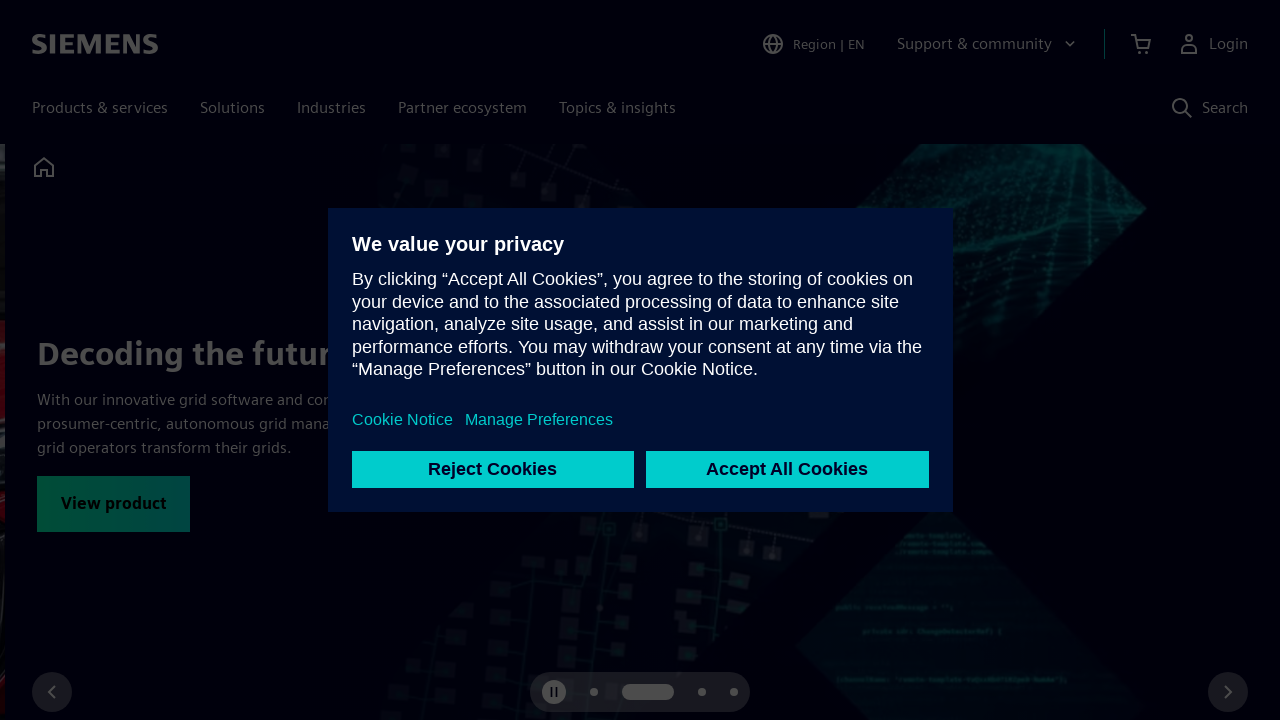